Tests that hovering over the About tab reveals a dropdown containing the Sales Team option

Starting URL: https://www.andreandson.com/

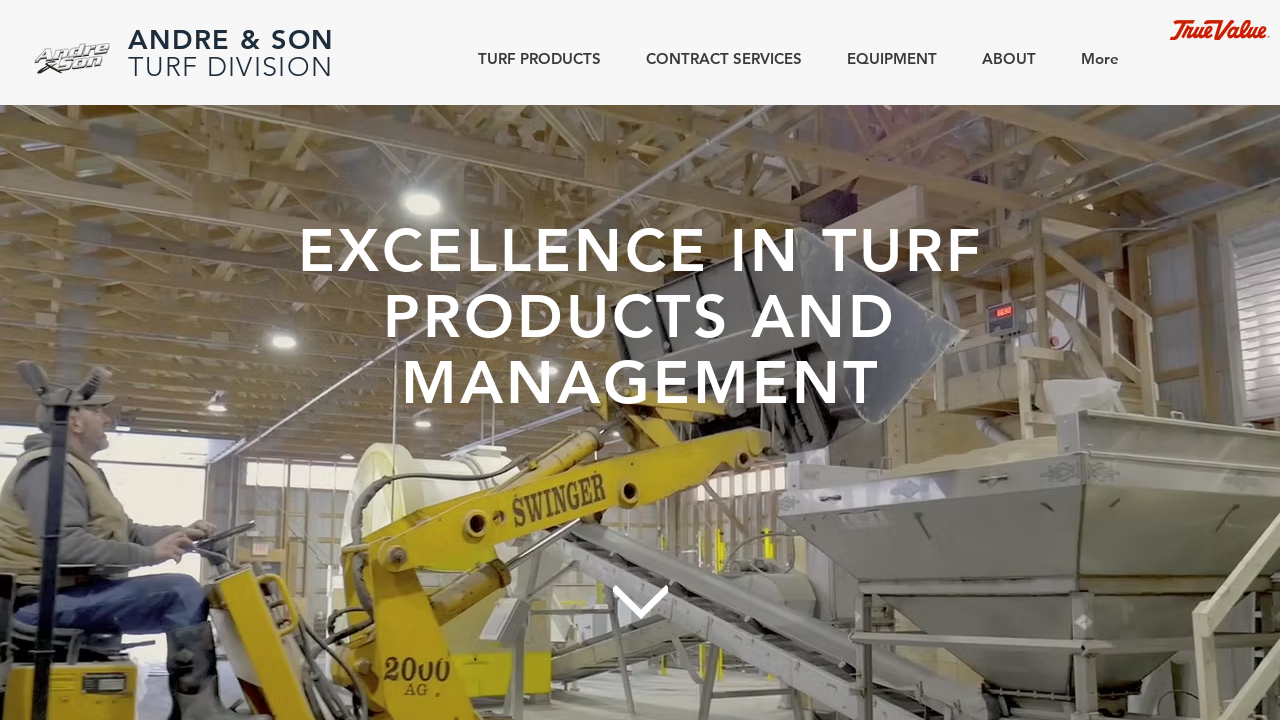

Located the ABOUT tab button
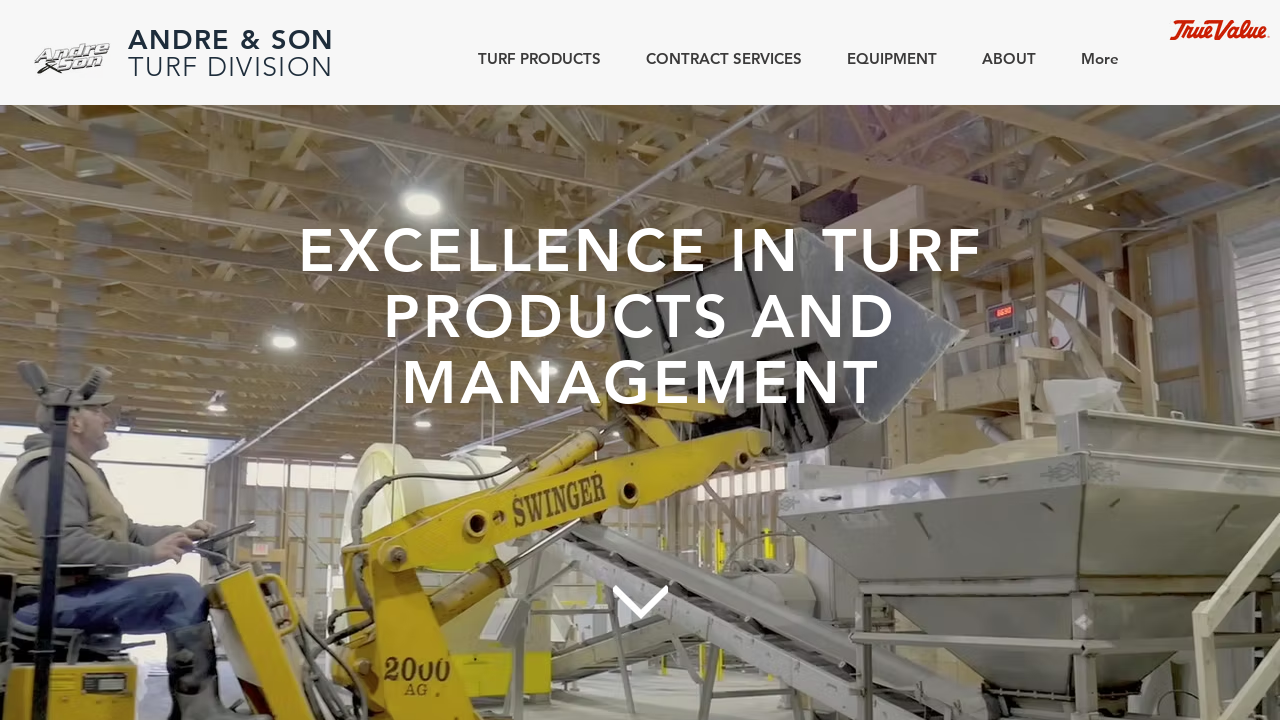

Hovered over ABOUT tab (first hover) at (1002, 58) on internal:role=button[name="ABOUT"s]
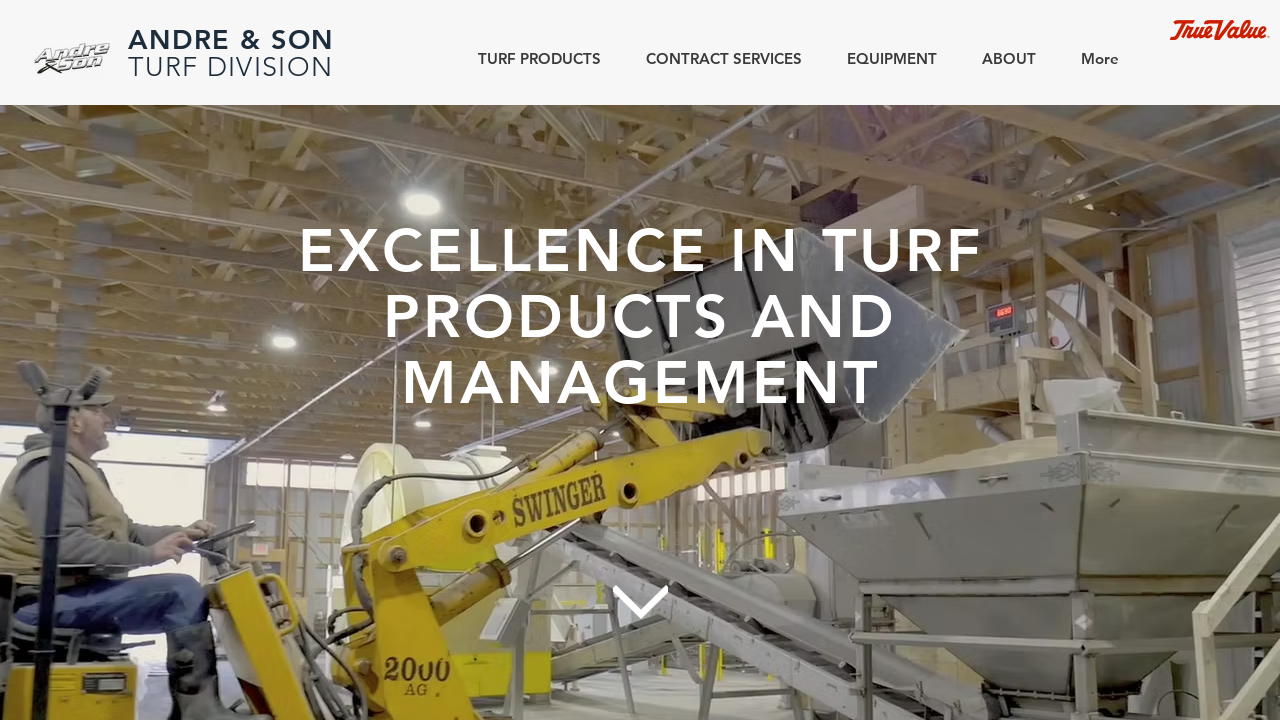

Waited 500ms for dropdown to initialize
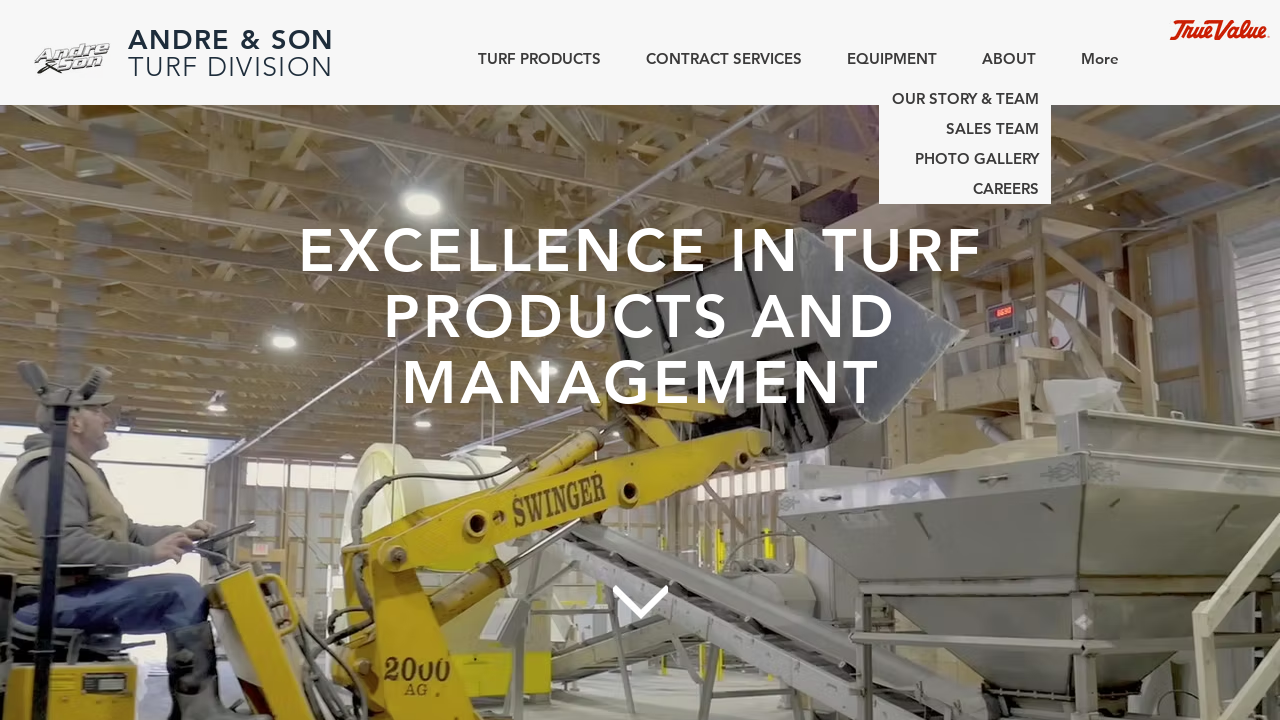

Hovered over ABOUT tab (second hover) at (1002, 58) on internal:role=button[name="ABOUT"s]
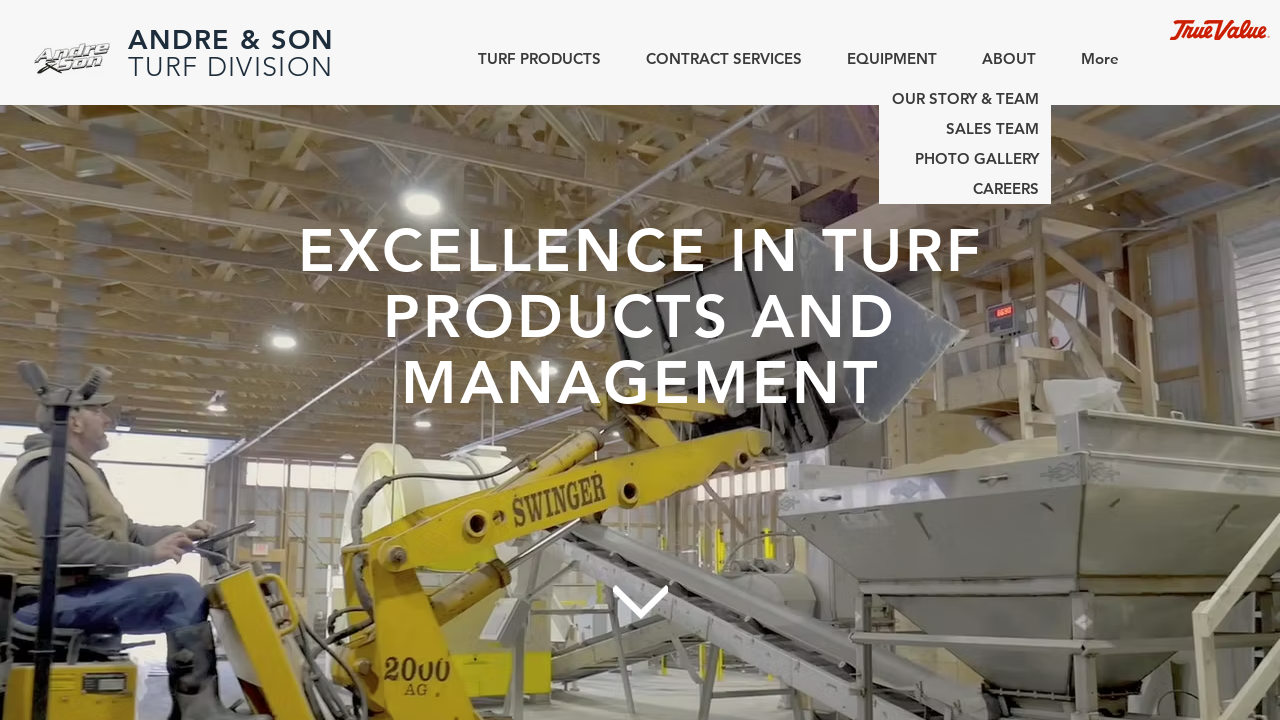

About tab dropdown appeared and is attached to DOM
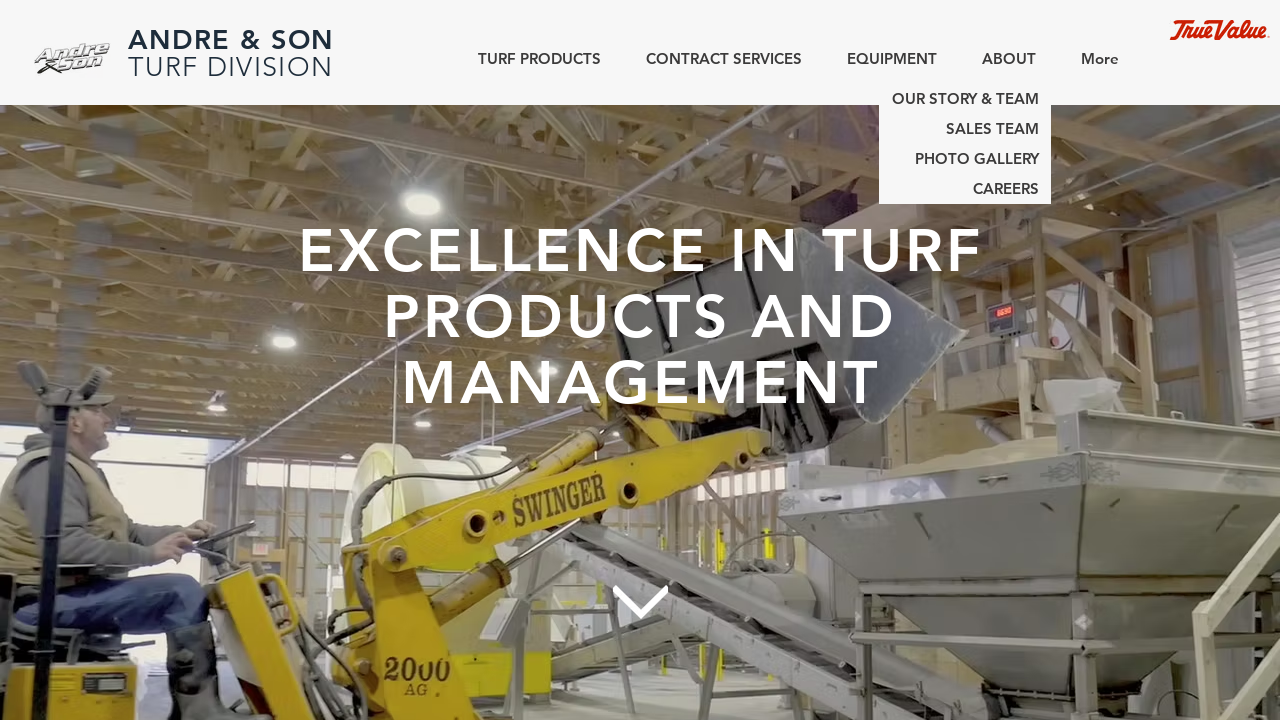

Located the Sales Team link in the dropdown
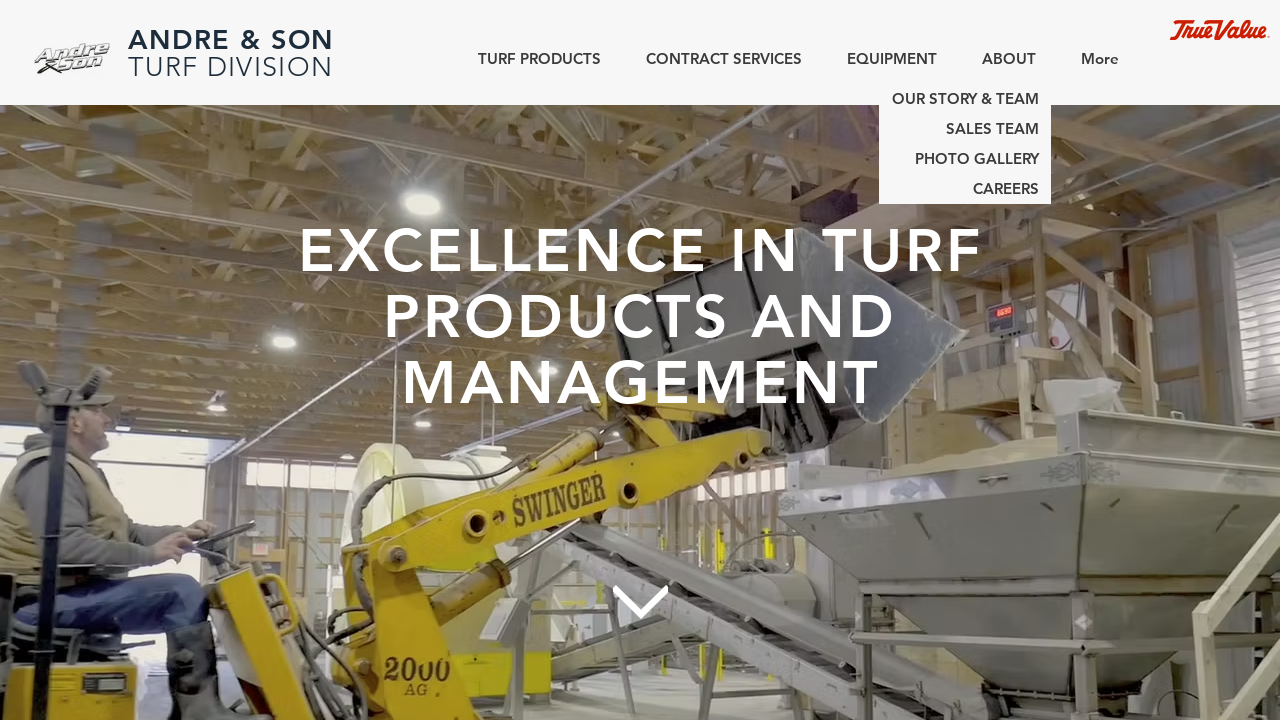

Waited 500ms before final verification
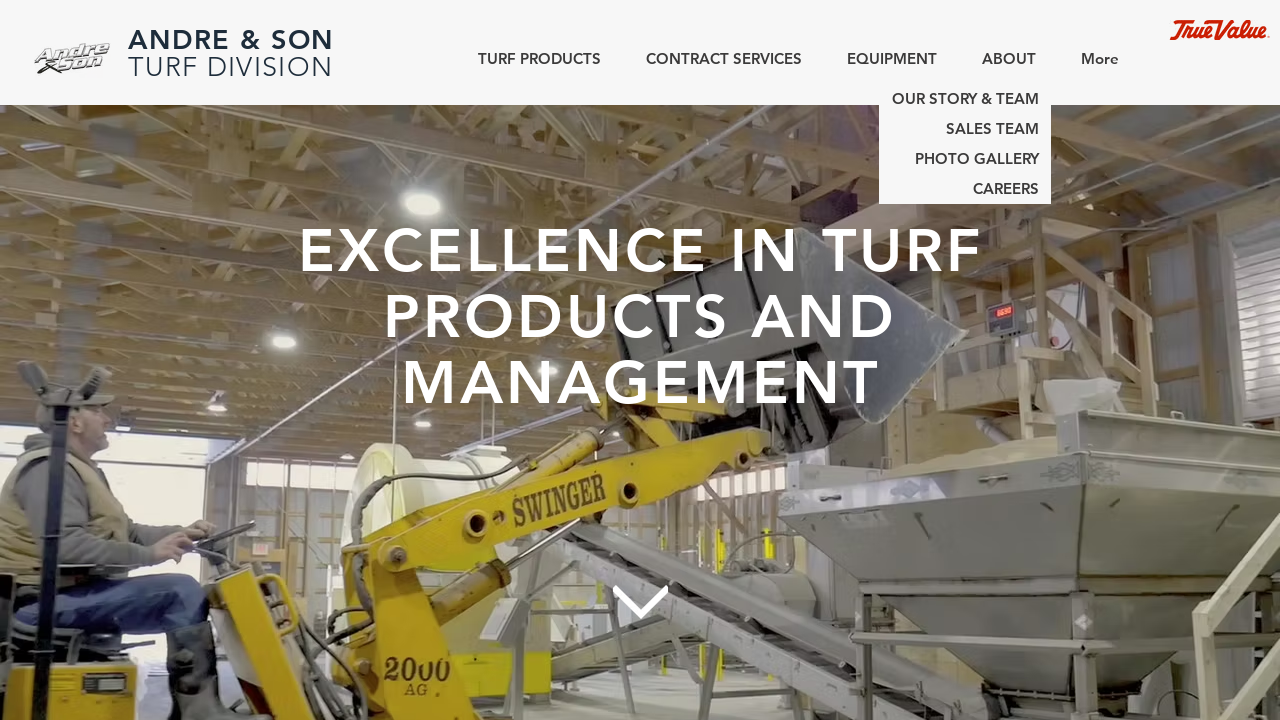

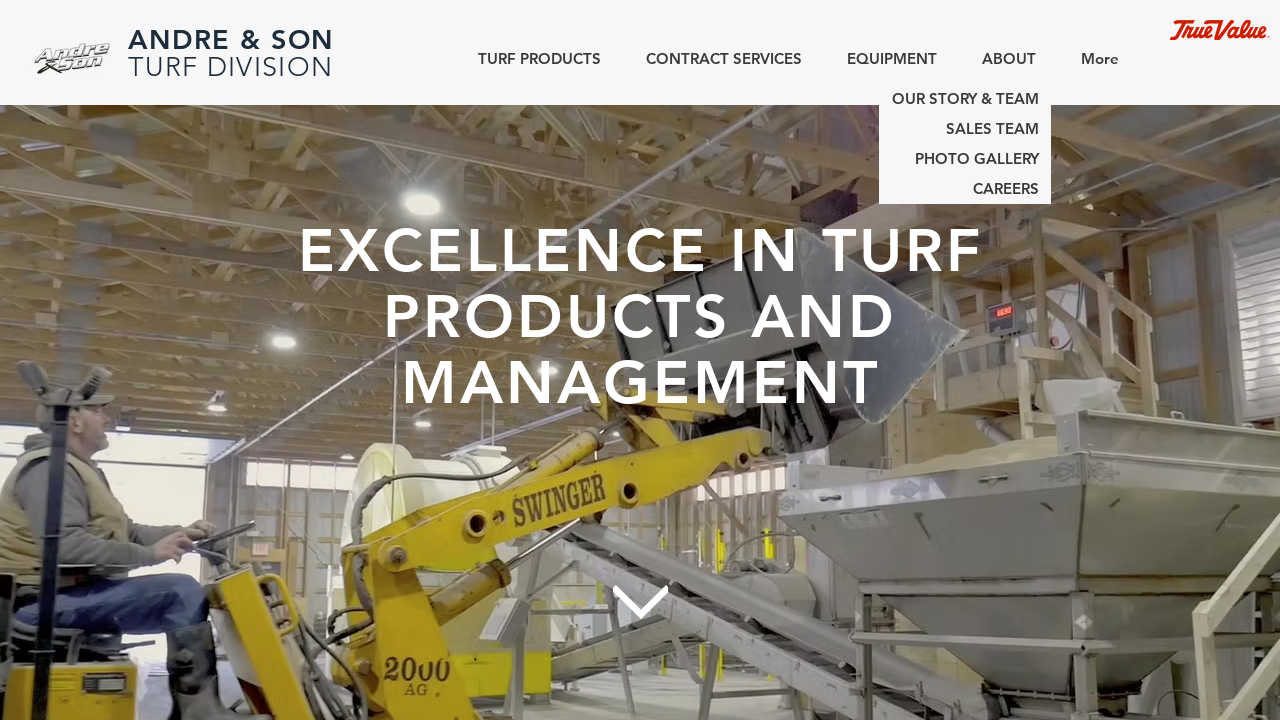